Tests that the browser back button works correctly with filter navigation

Starting URL: https://demo.playwright.dev/todomvc

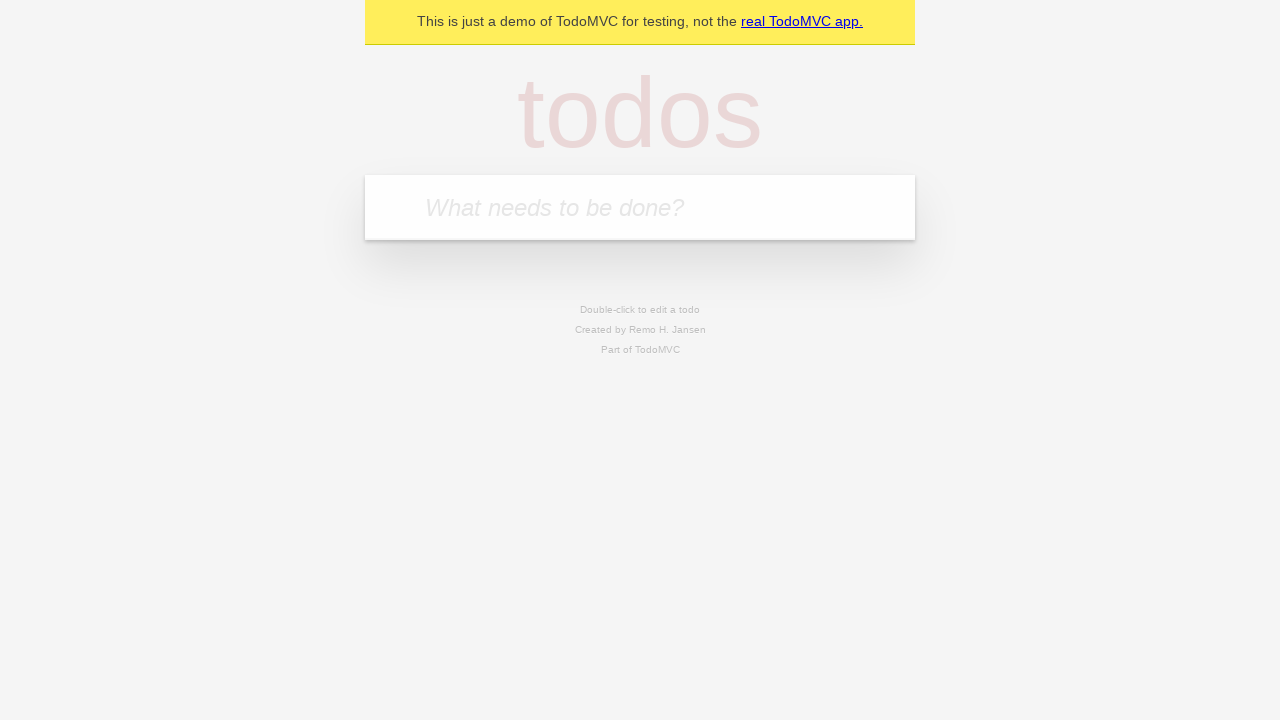

Filled input with 'buy some cheese' on internal:attr=[placeholder="What needs to be done?"i]
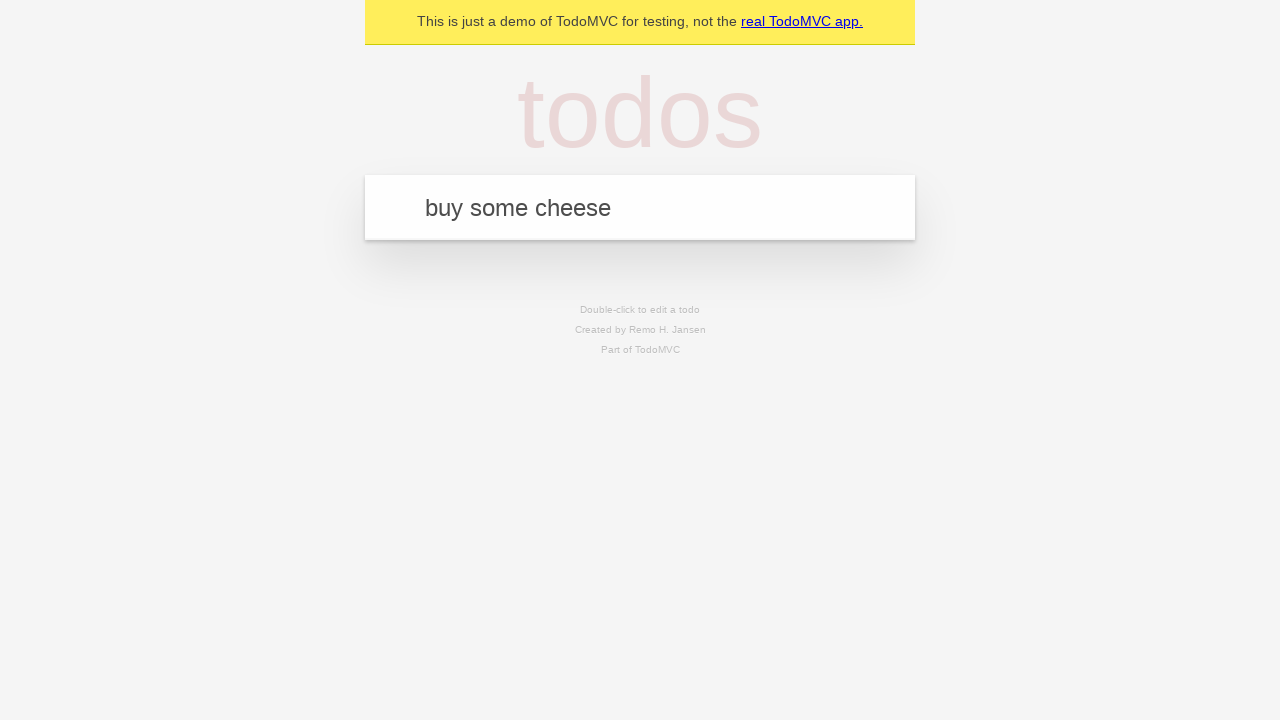

Pressed Enter to add first todo on internal:attr=[placeholder="What needs to be done?"i]
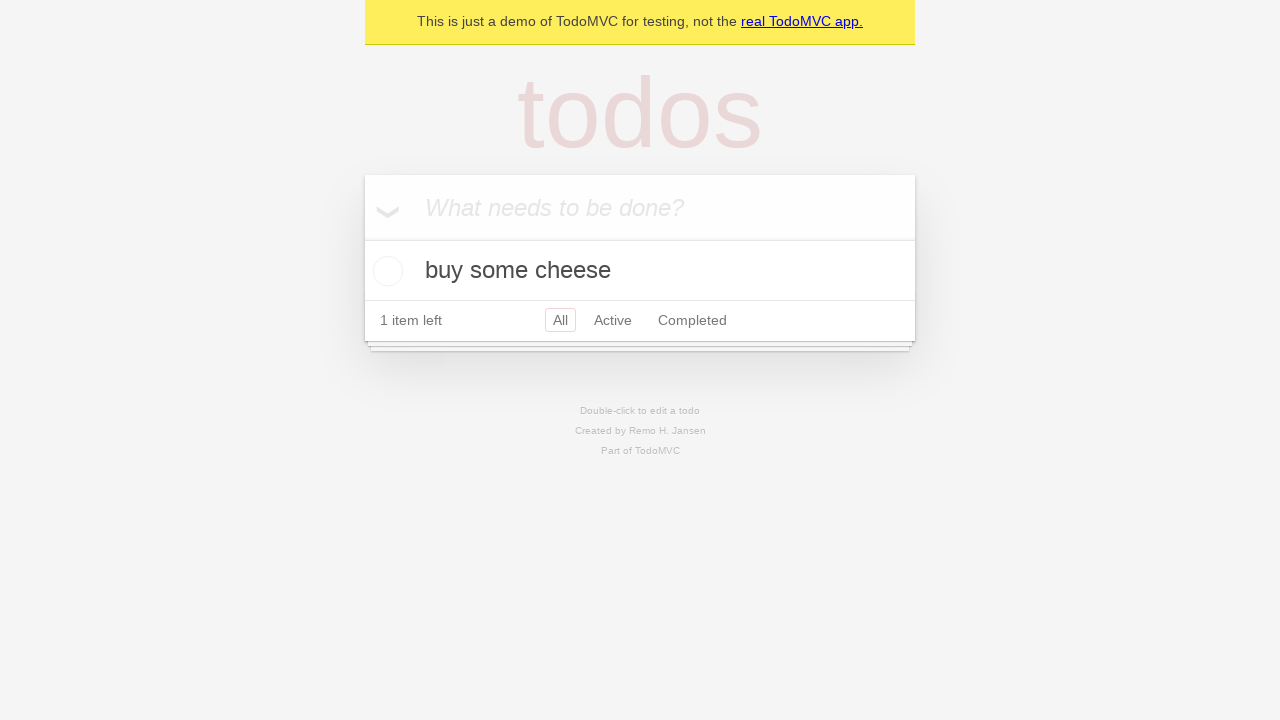

Filled input with 'feed the cat' on internal:attr=[placeholder="What needs to be done?"i]
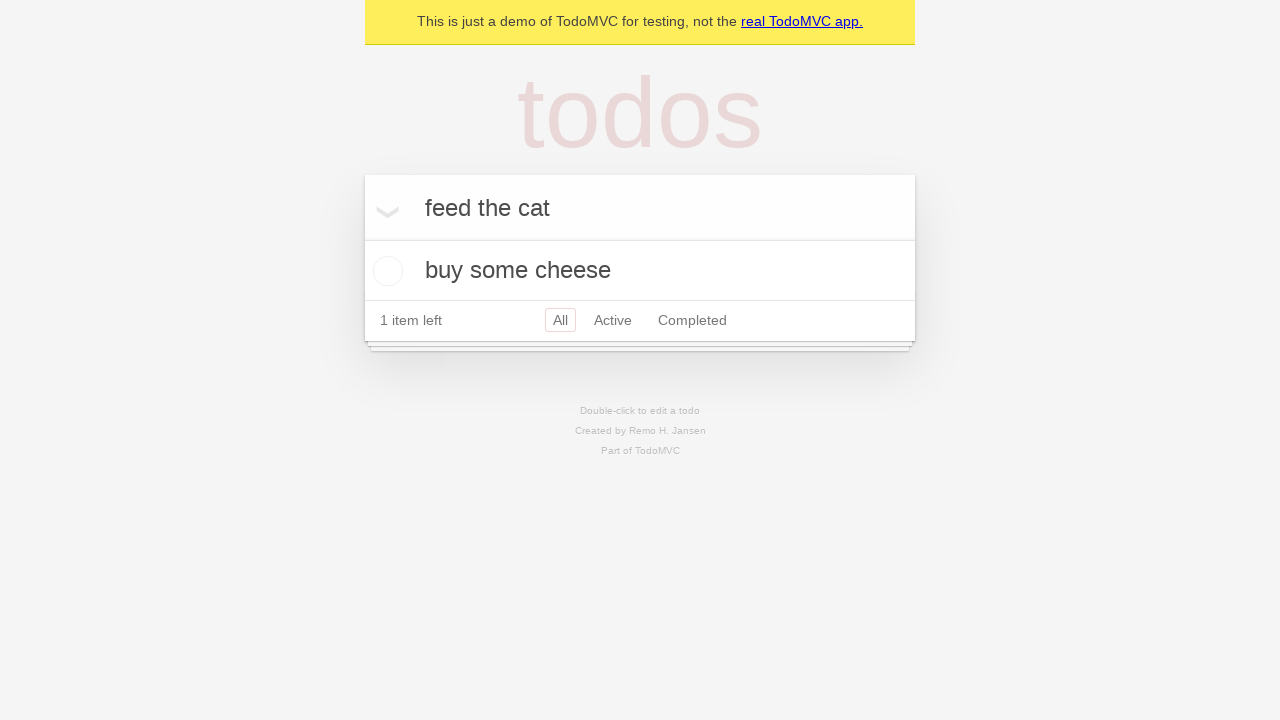

Pressed Enter to add second todo on internal:attr=[placeholder="What needs to be done?"i]
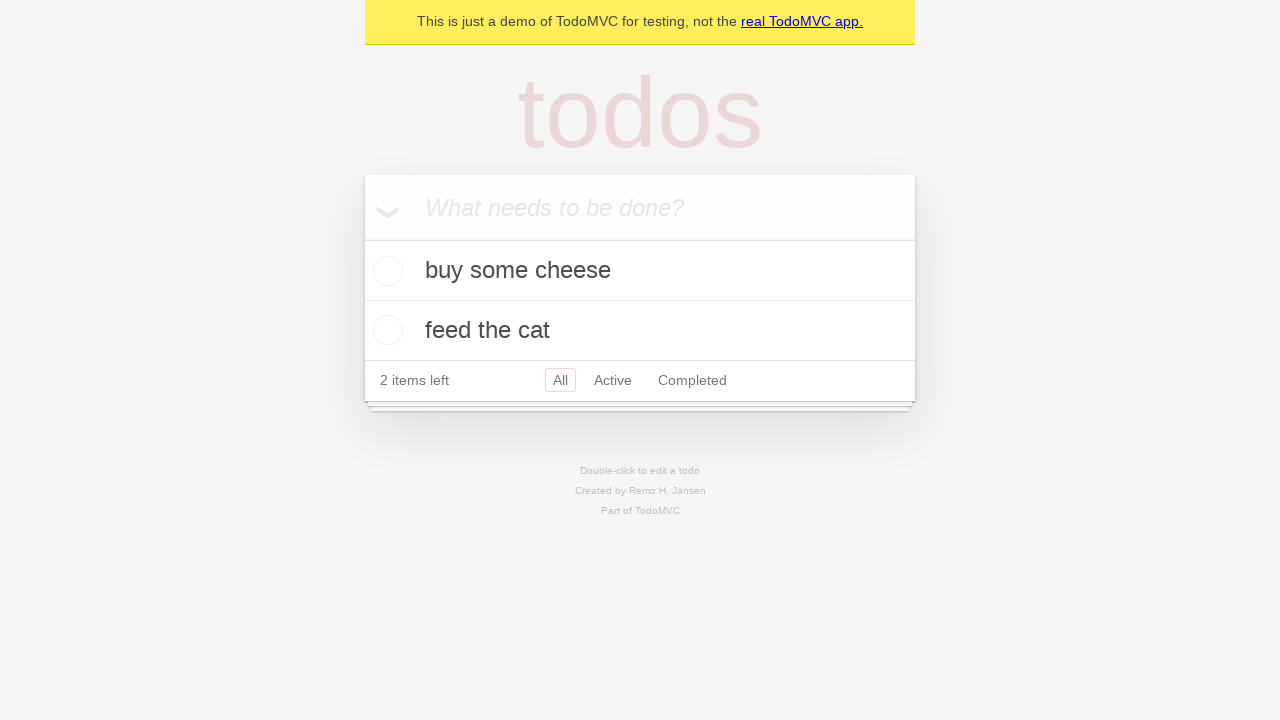

Filled input with 'book a doctors appointment' on internal:attr=[placeholder="What needs to be done?"i]
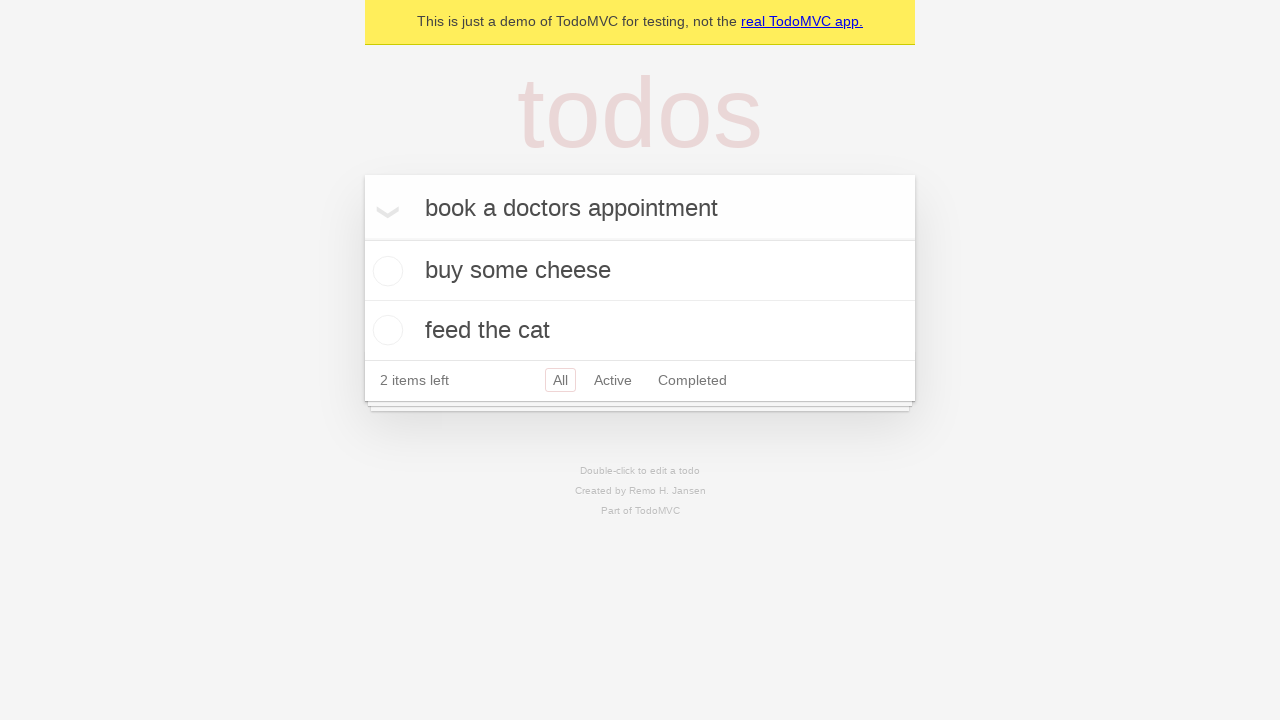

Pressed Enter to add third todo on internal:attr=[placeholder="What needs to be done?"i]
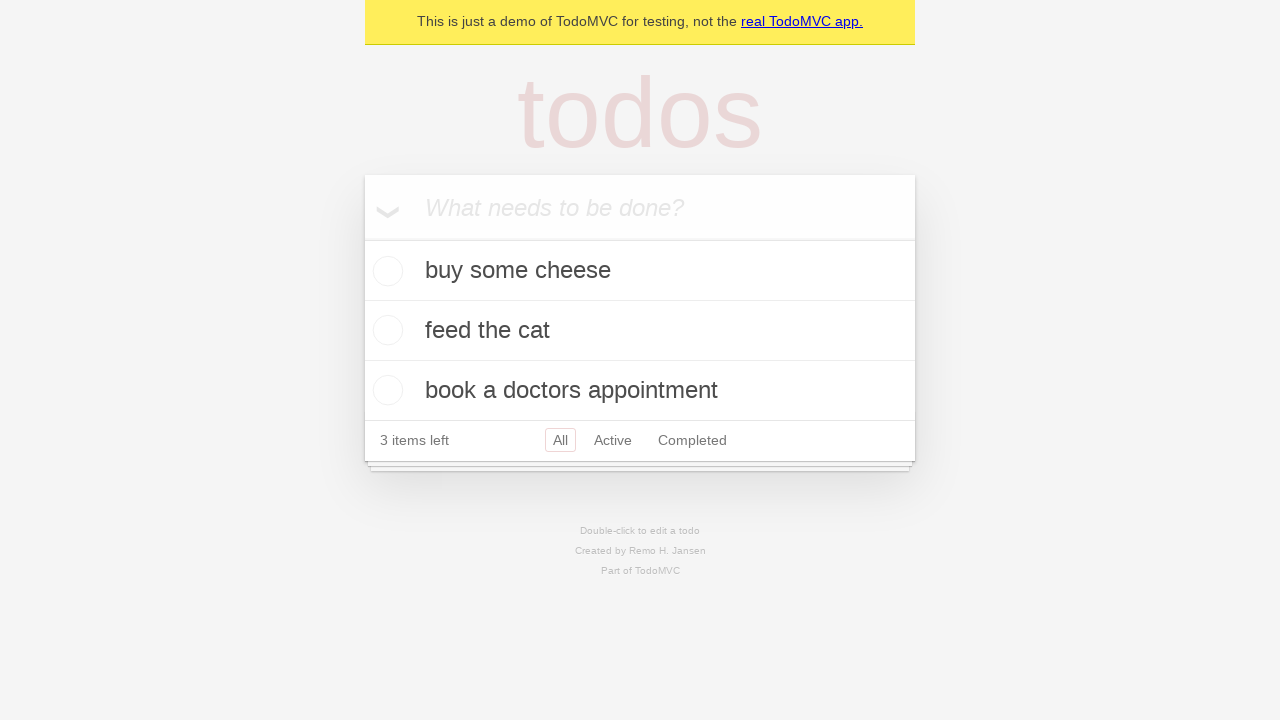

Checked second todo item checkbox at (385, 330) on internal:testid=[data-testid="todo-item"s] >> nth=1 >> internal:role=checkbox
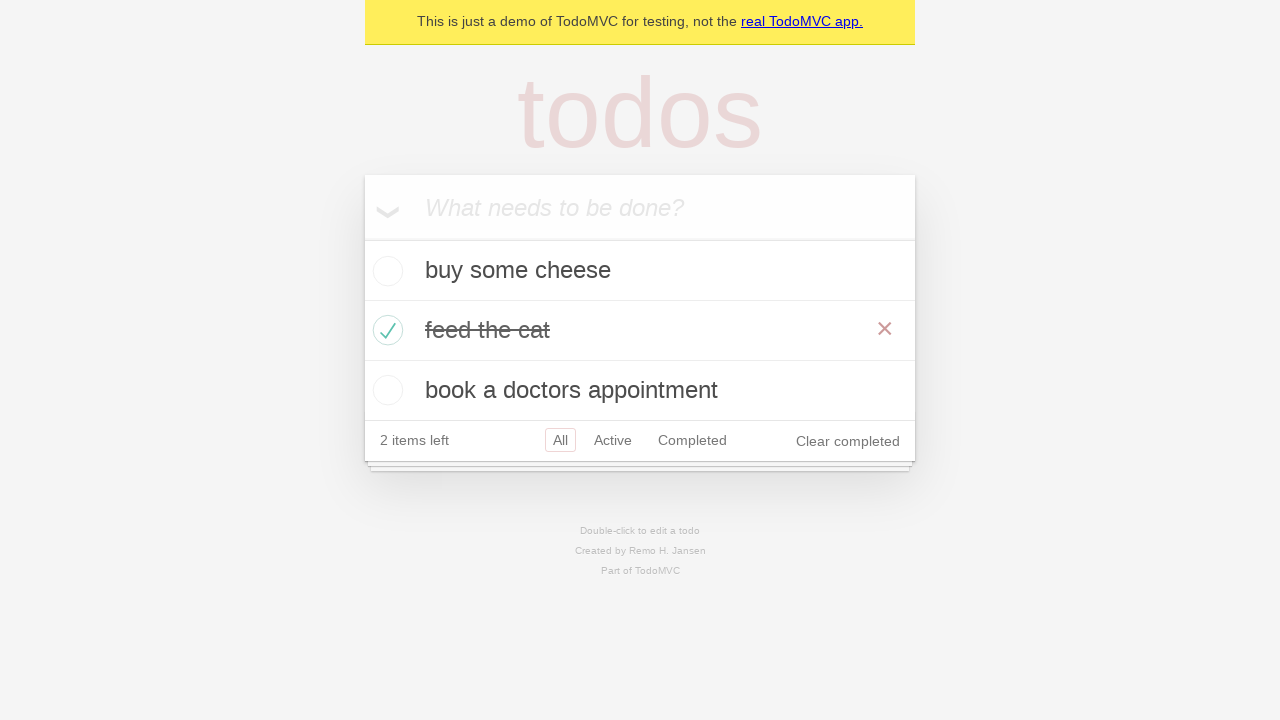

Clicked 'All' filter link at (560, 440) on internal:role=link[name="All"i]
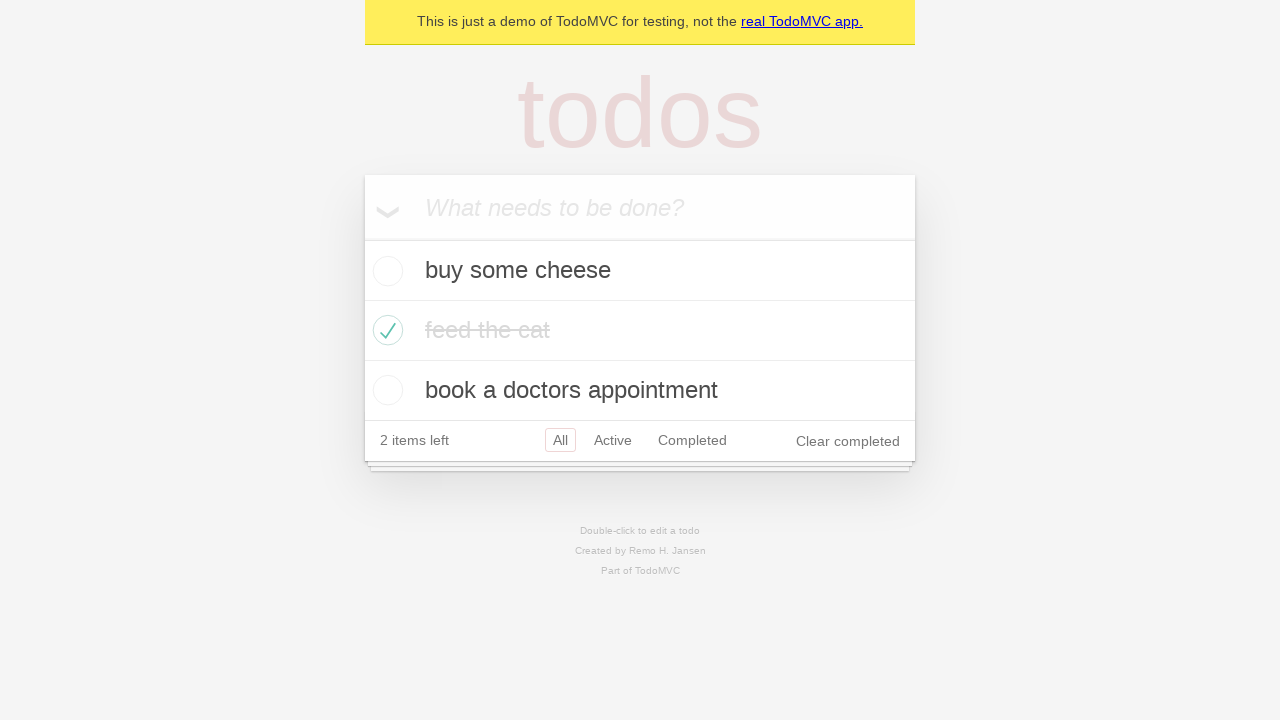

Clicked 'Active' filter link at (613, 440) on internal:role=link[name="Active"i]
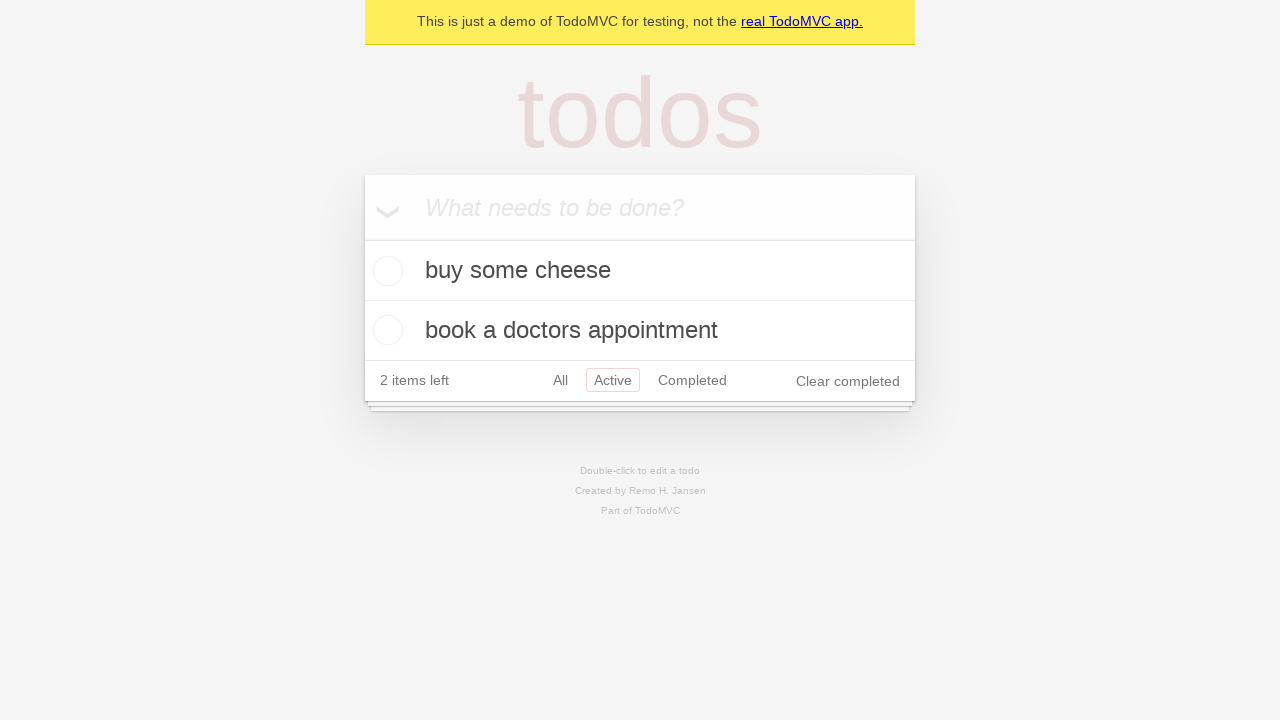

Clicked 'Completed' filter link at (692, 380) on internal:role=link[name="Completed"i]
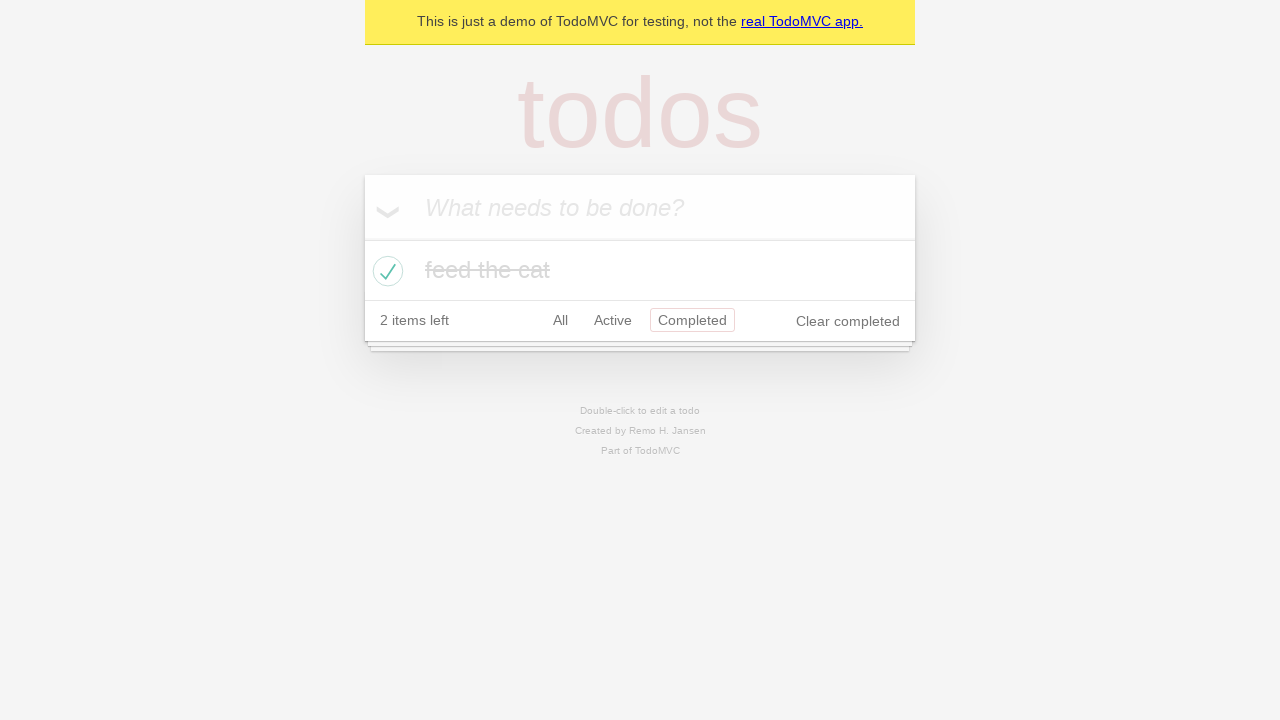

Navigated back to 'Active' filter
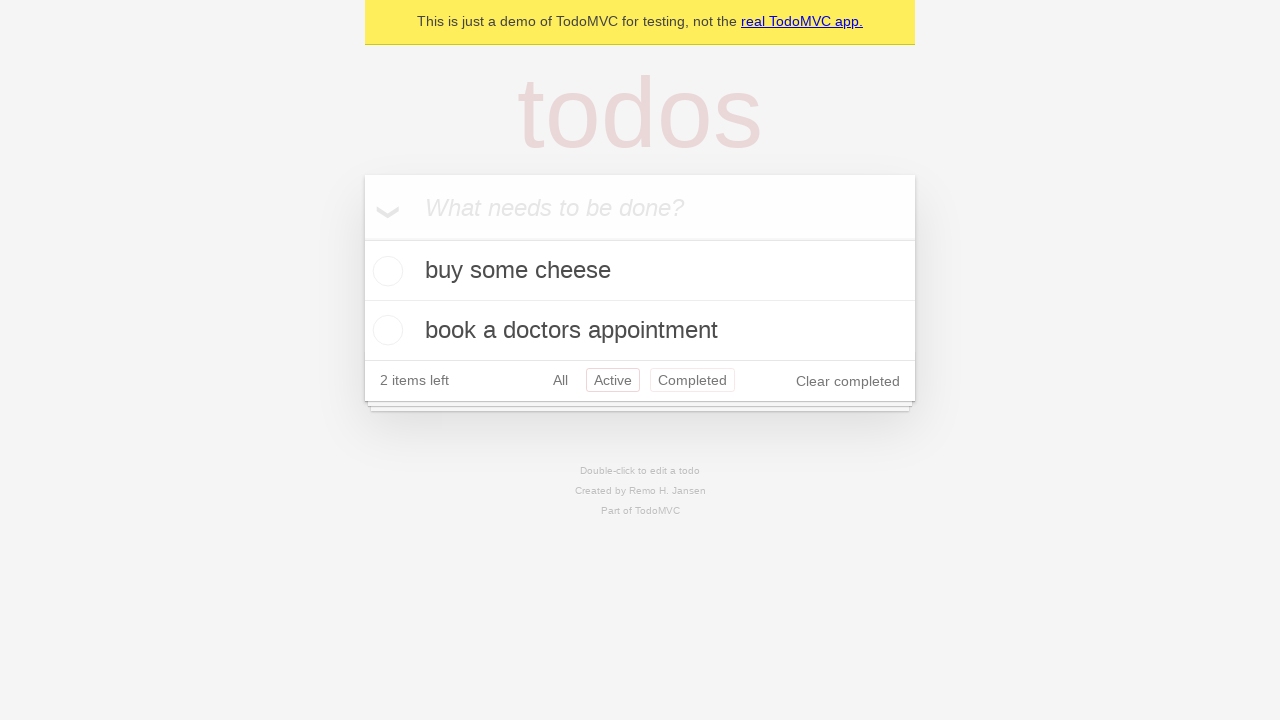

Navigated back to 'All' filter
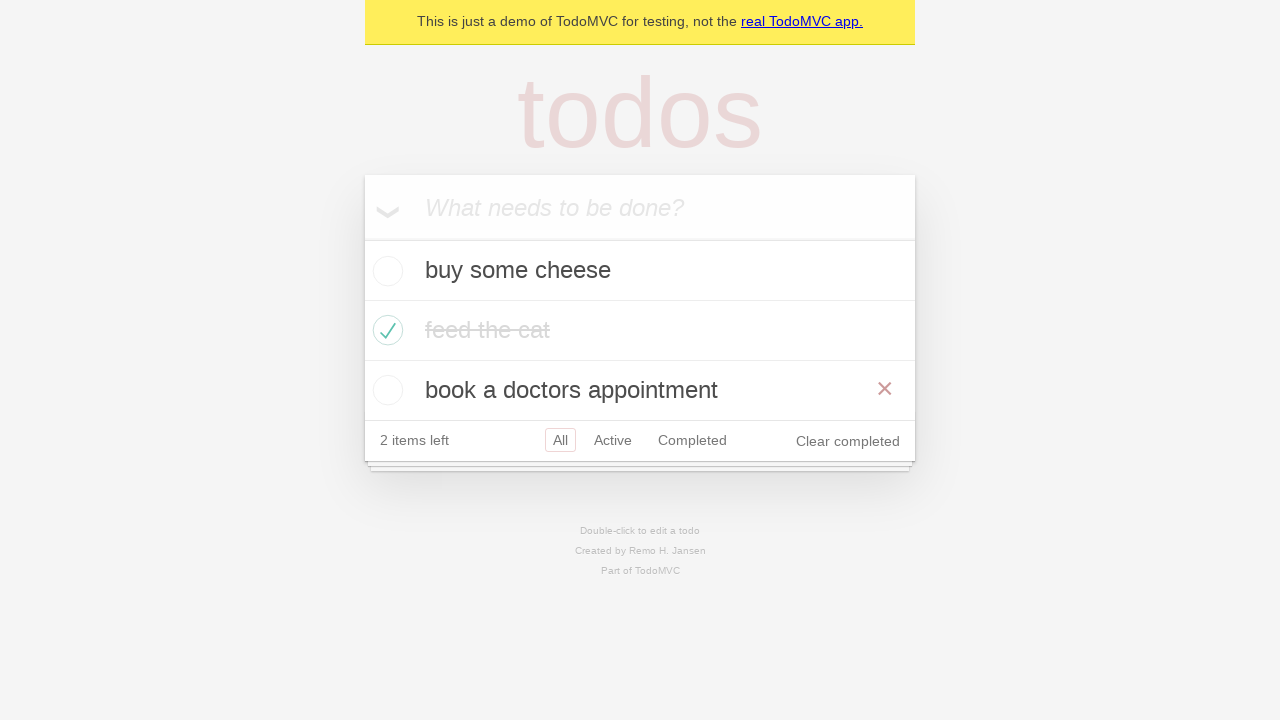

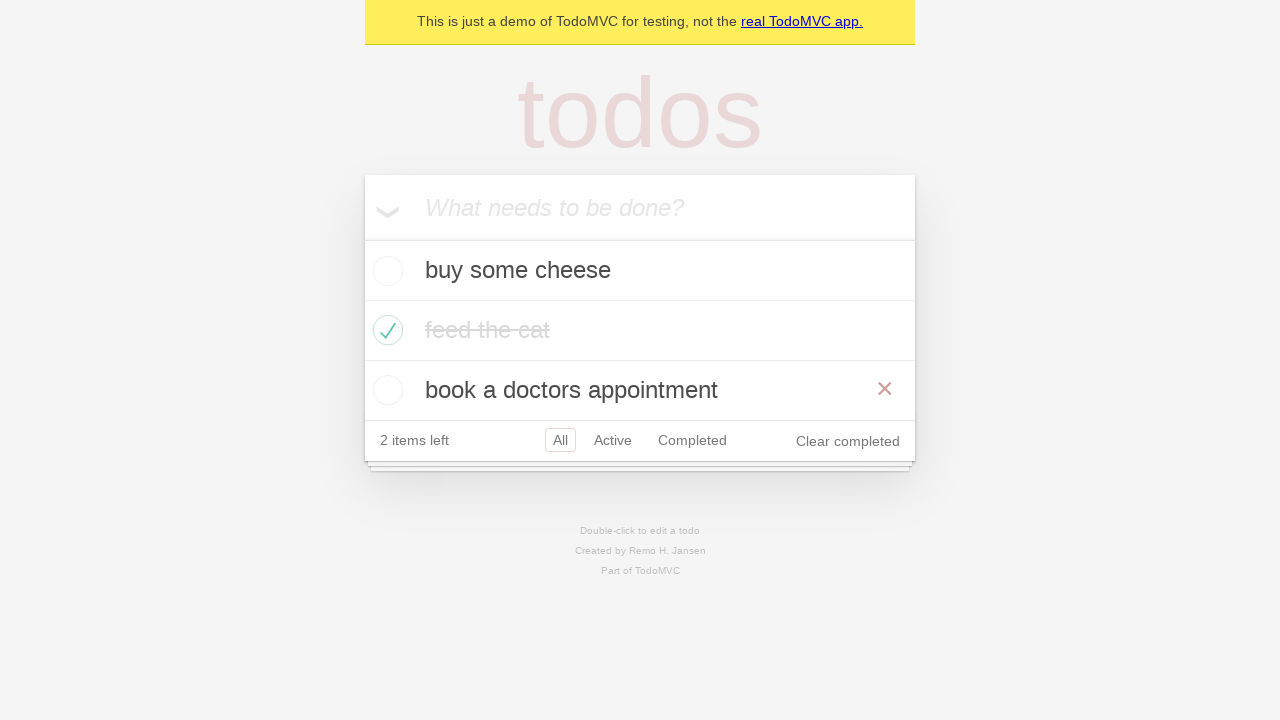